Tests keyboard key press functionality by sending SPACE and TAB keys to an element and verifying the page correctly displays which key was pressed.

Starting URL: http://the-internet.herokuapp.com/key_presses

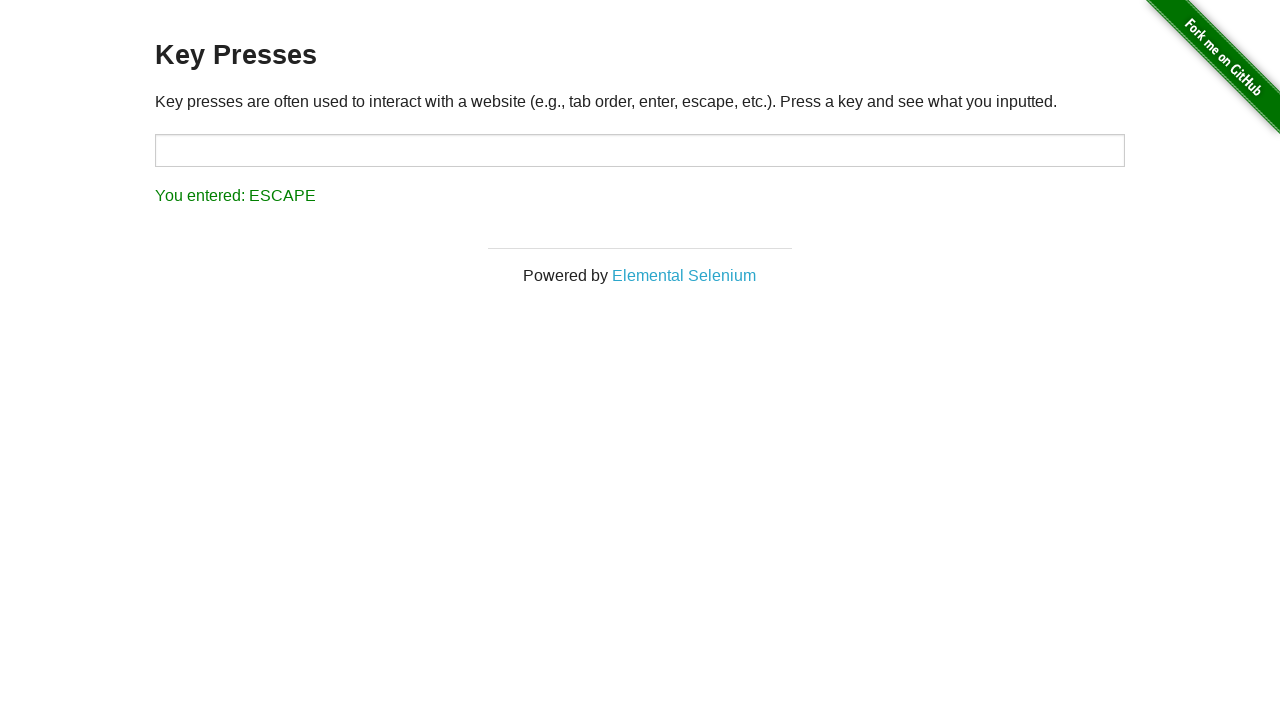

Pressed SPACE key on example element on .example
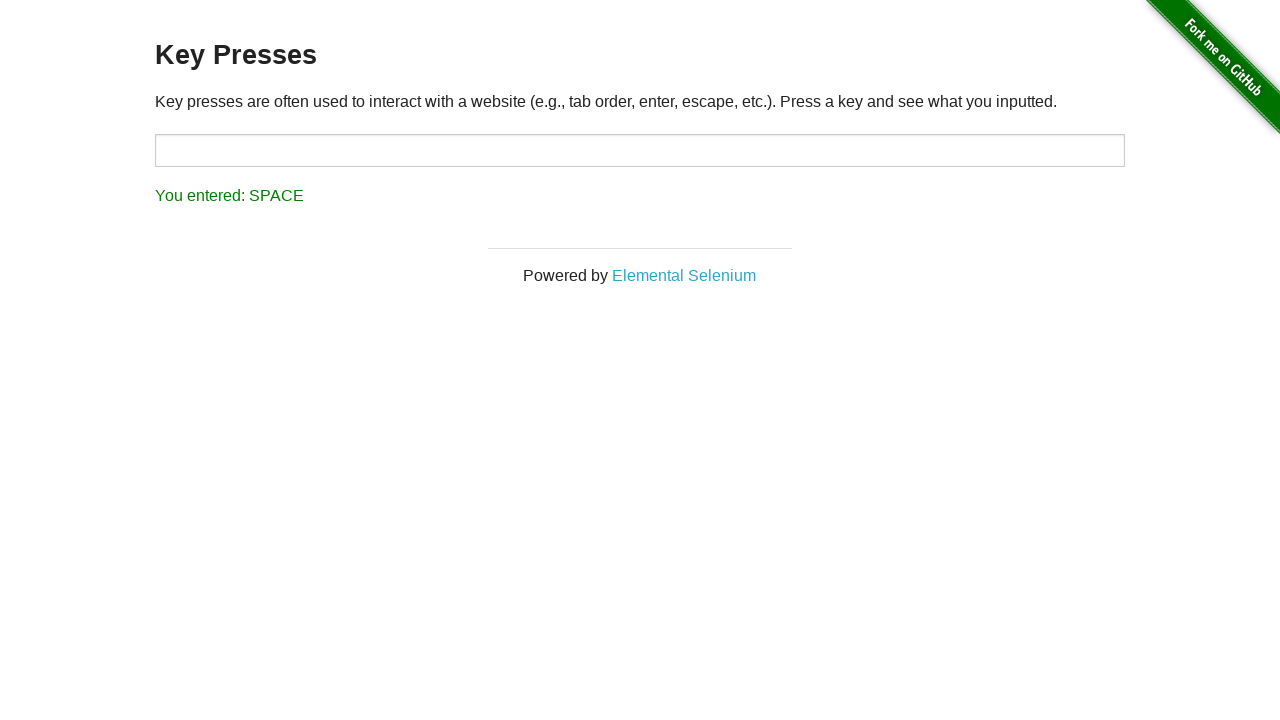

Retrieved result text to verify SPACE key registration
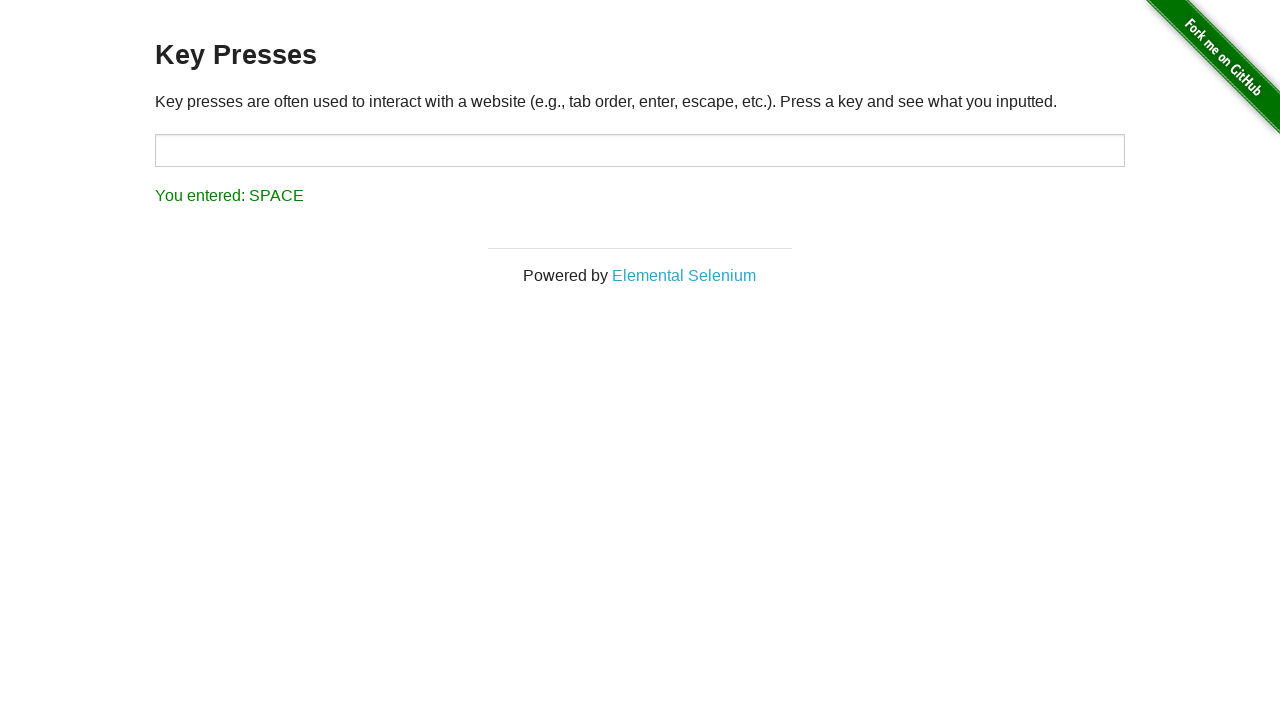

Verified that SPACE key was correctly registered
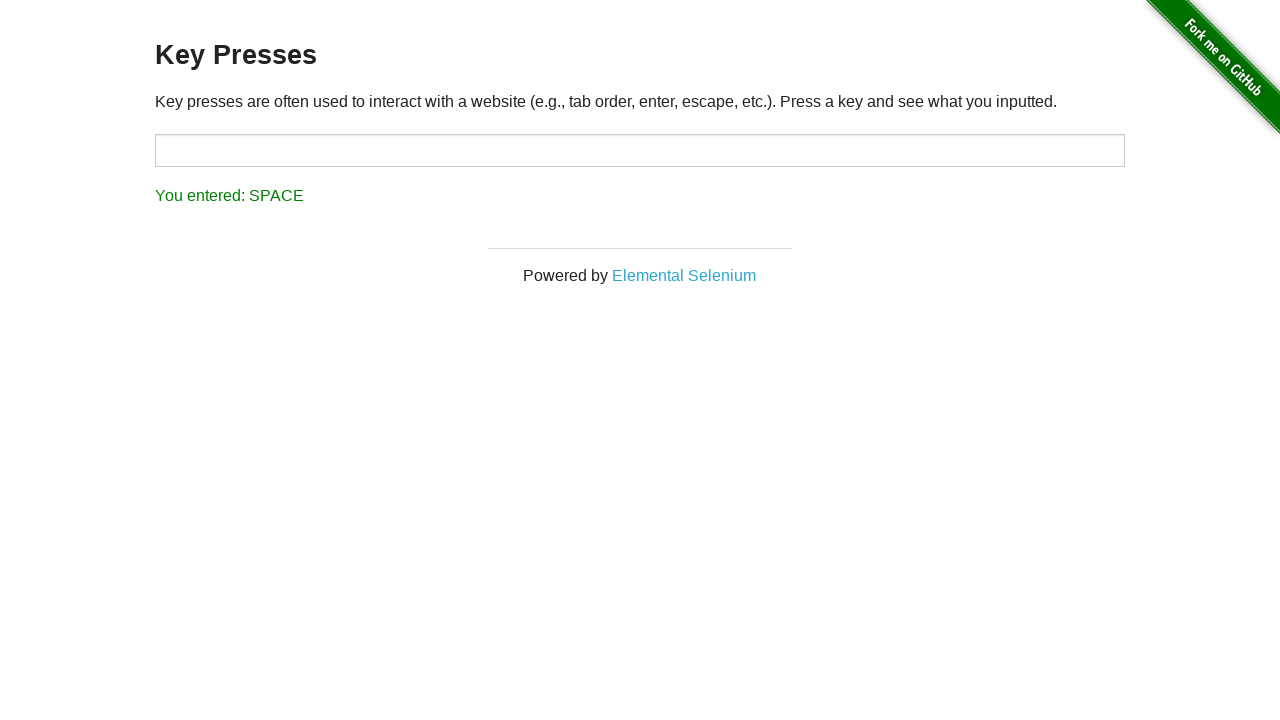

Pressed TAB key using keyboard
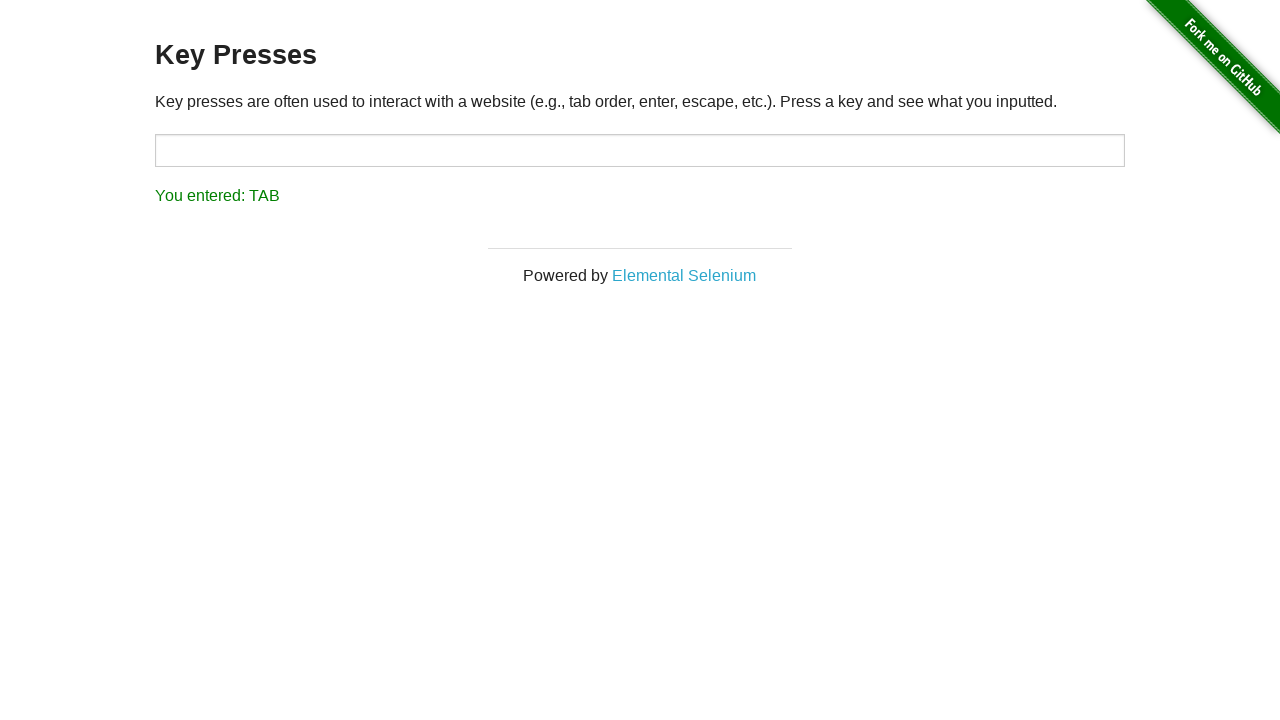

Retrieved result text to verify TAB key registration
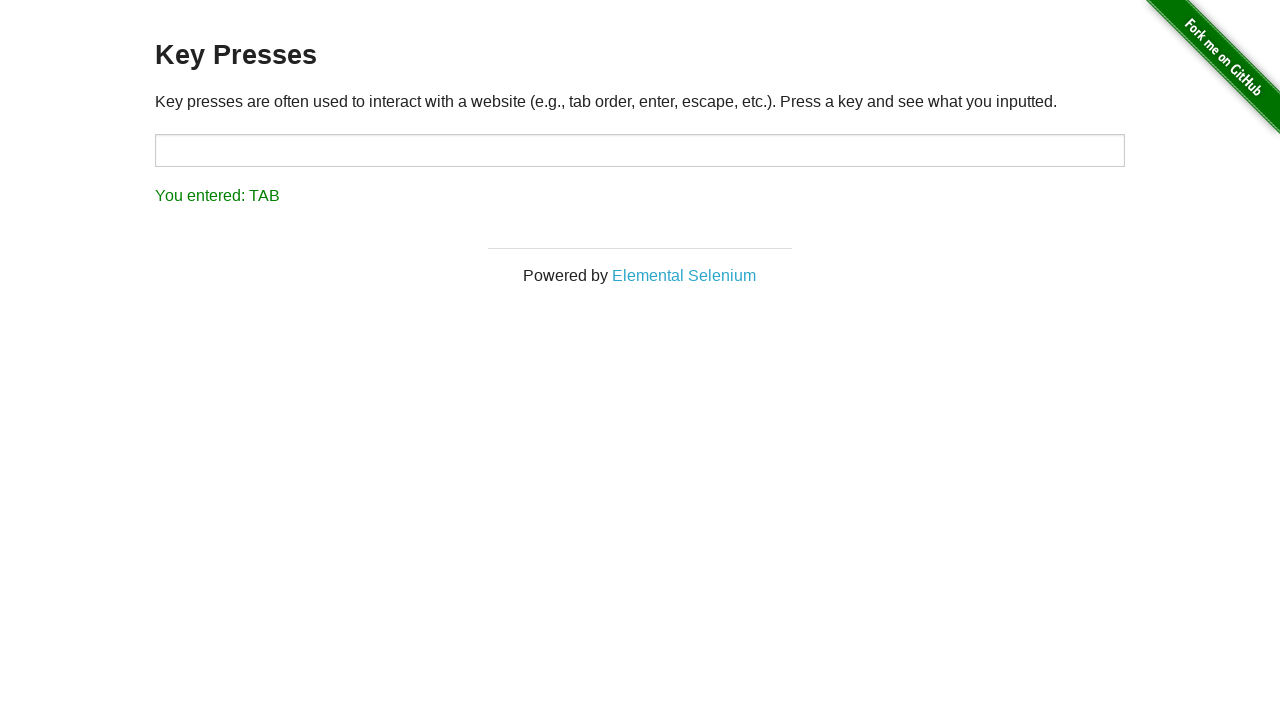

Verified that TAB key was correctly registered
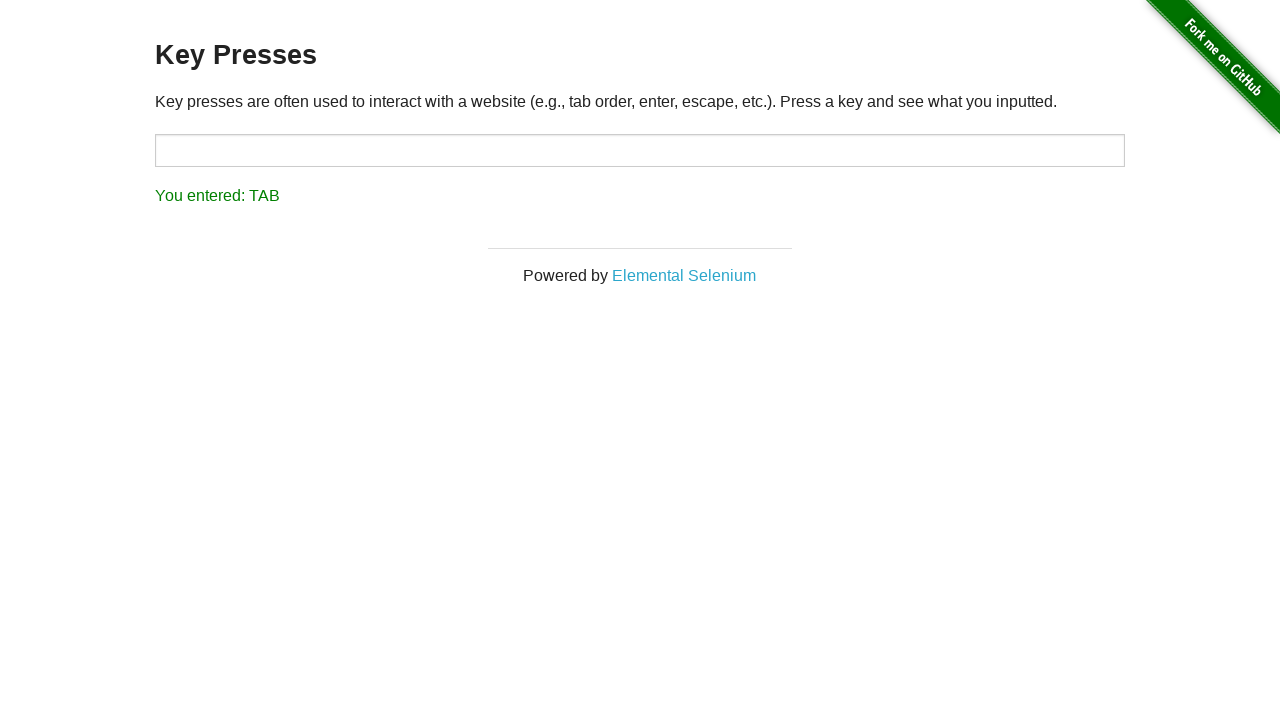

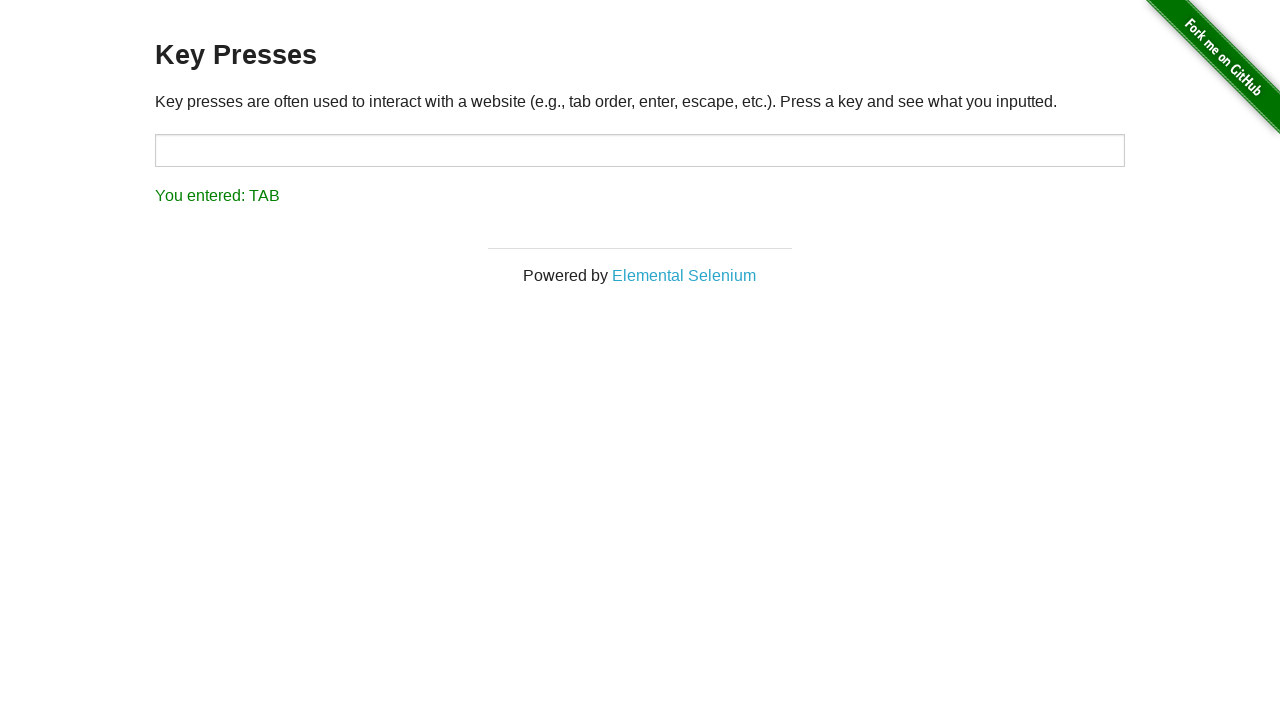